Navigates to the OTUS.ru website (a Russian online education platform) and loads the homepage.

Starting URL: https://otus.ru

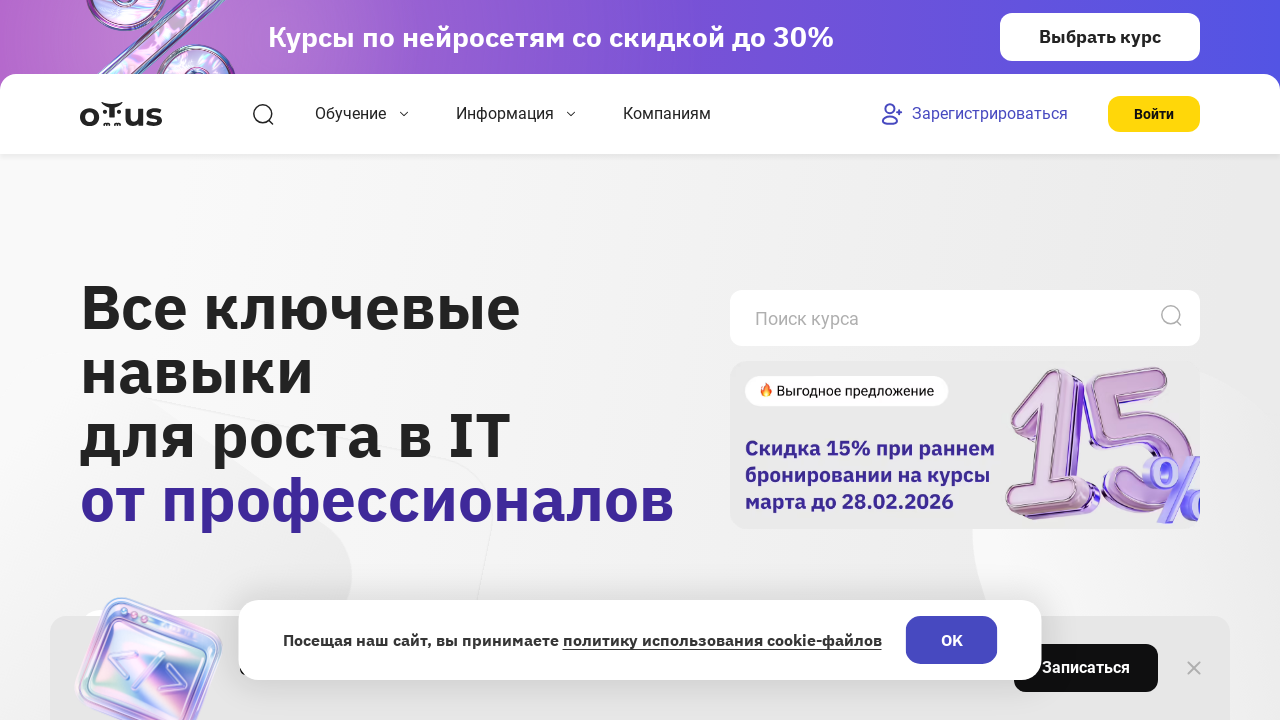

Waited for OTUS.ru homepage to fully load (DOM content loaded)
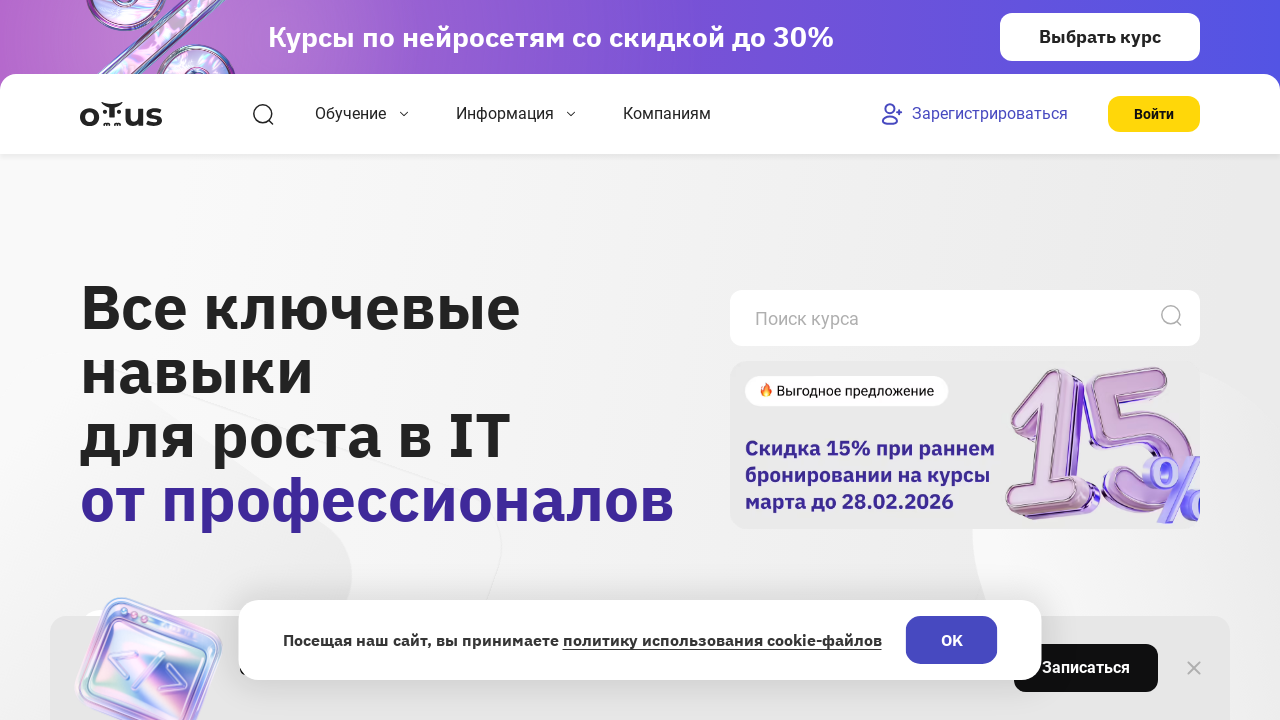

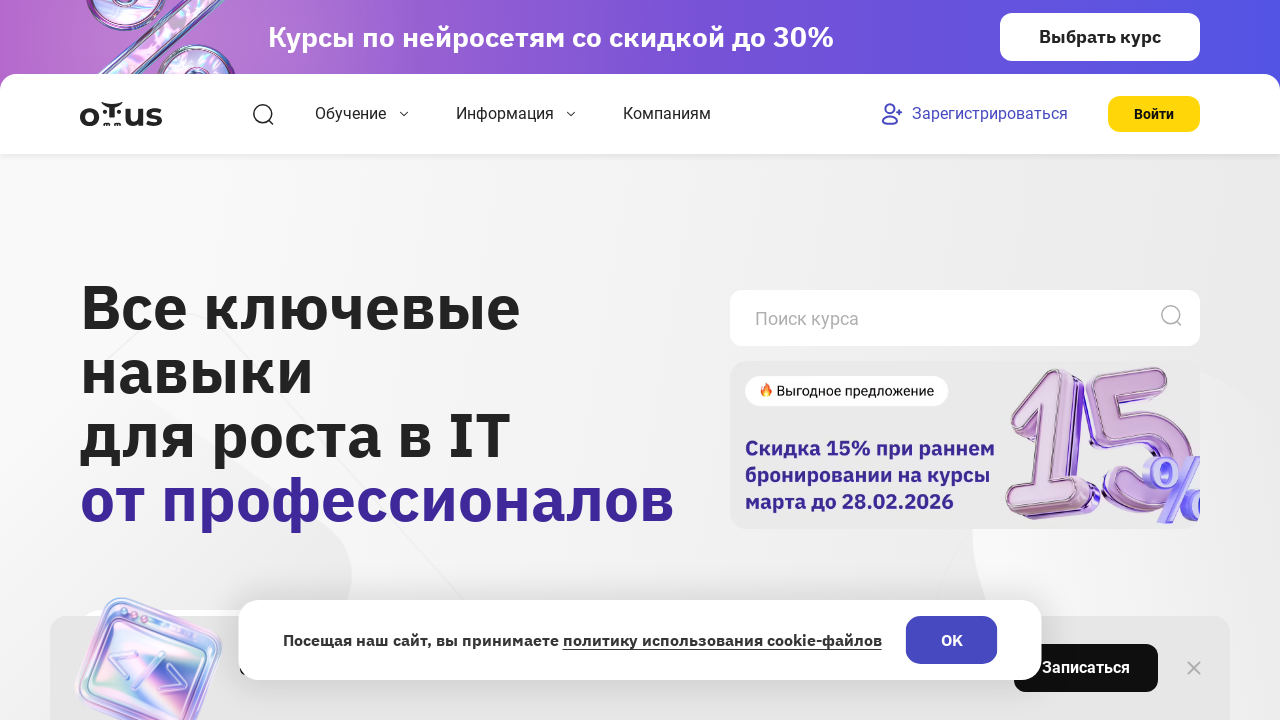